Adds a recommended item to cart by clicking add to cart button and navigating to cart page

Starting URL: http://automationexercise.com

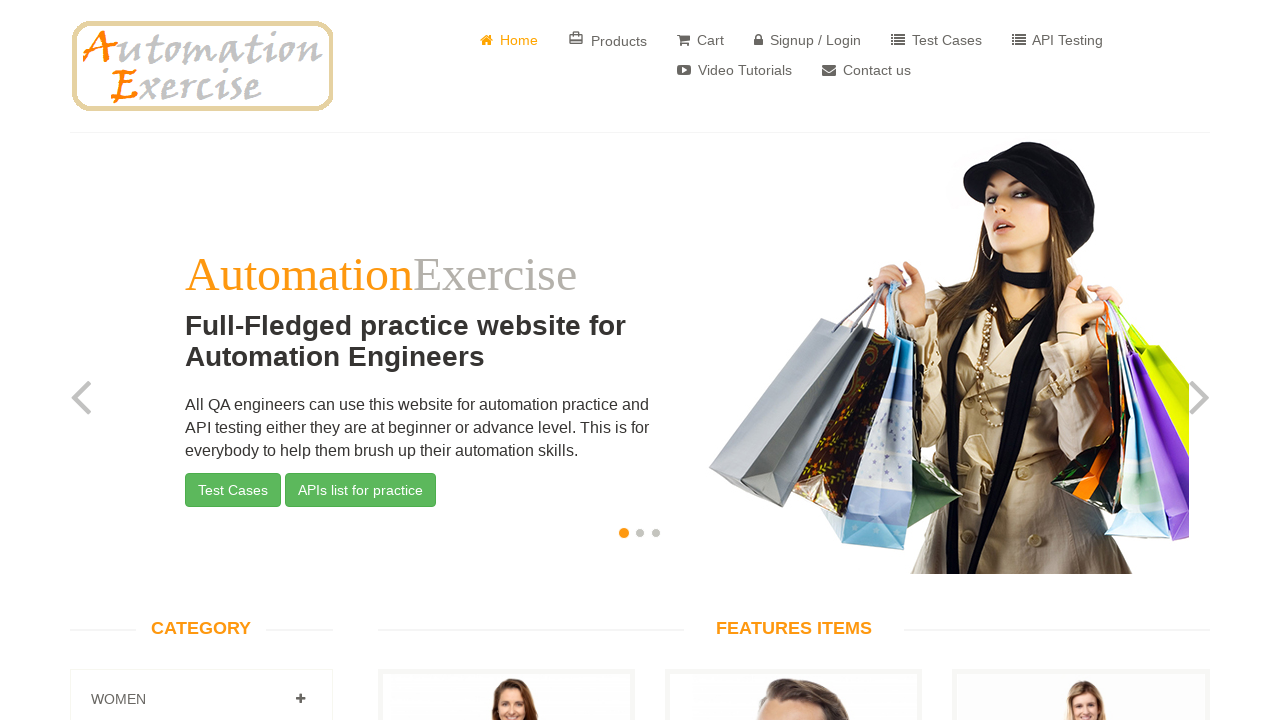

Scrolled down to recommended items section
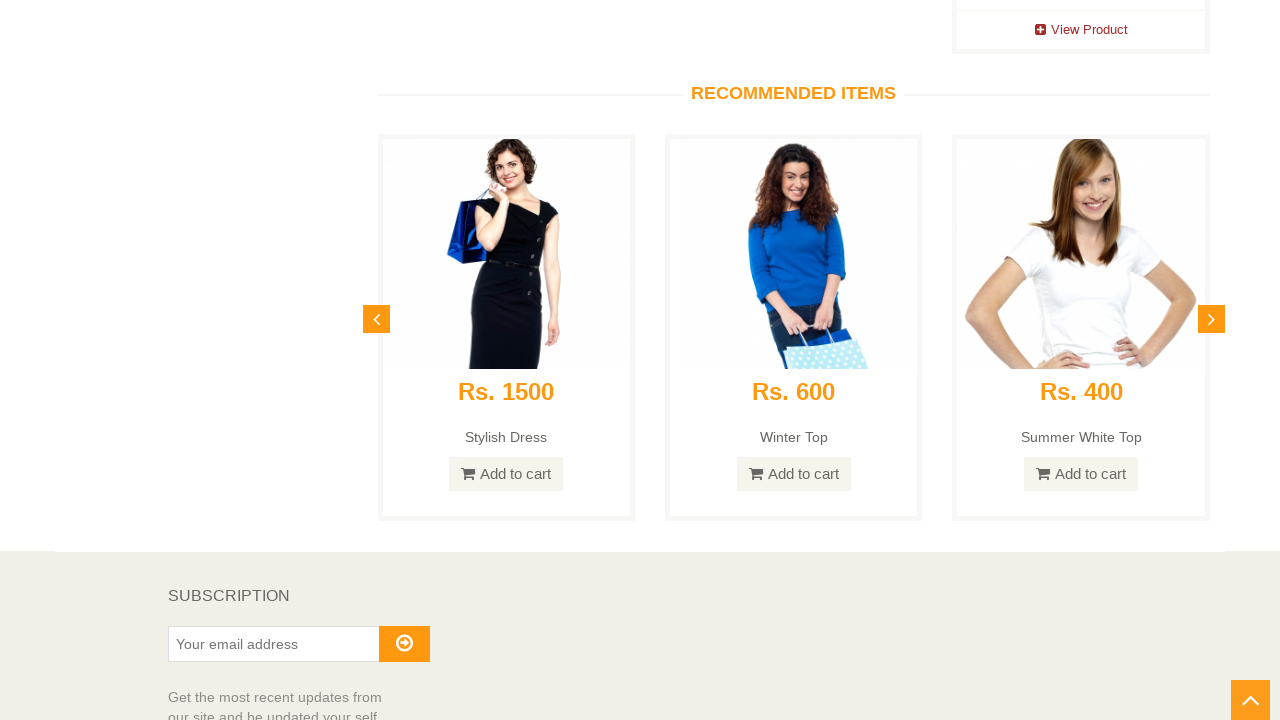

Clicked add to cart button for first recommended item at (468, 361) on xpath=//div[@id='cartModal']/following-sibling::div[1]/child::div/child::div/chi
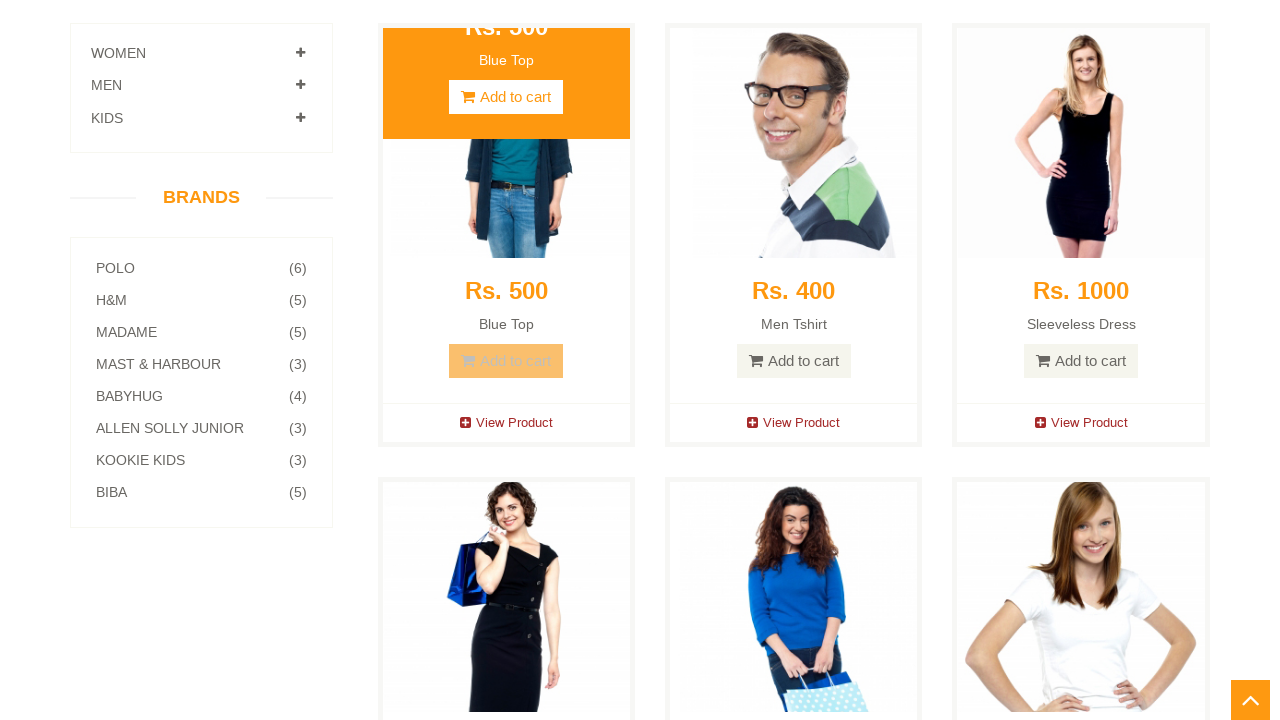

Clicked continue shopping button in modal at (640, 336) on xpath=//button[@class='btn btn-success close-modal btn-block']
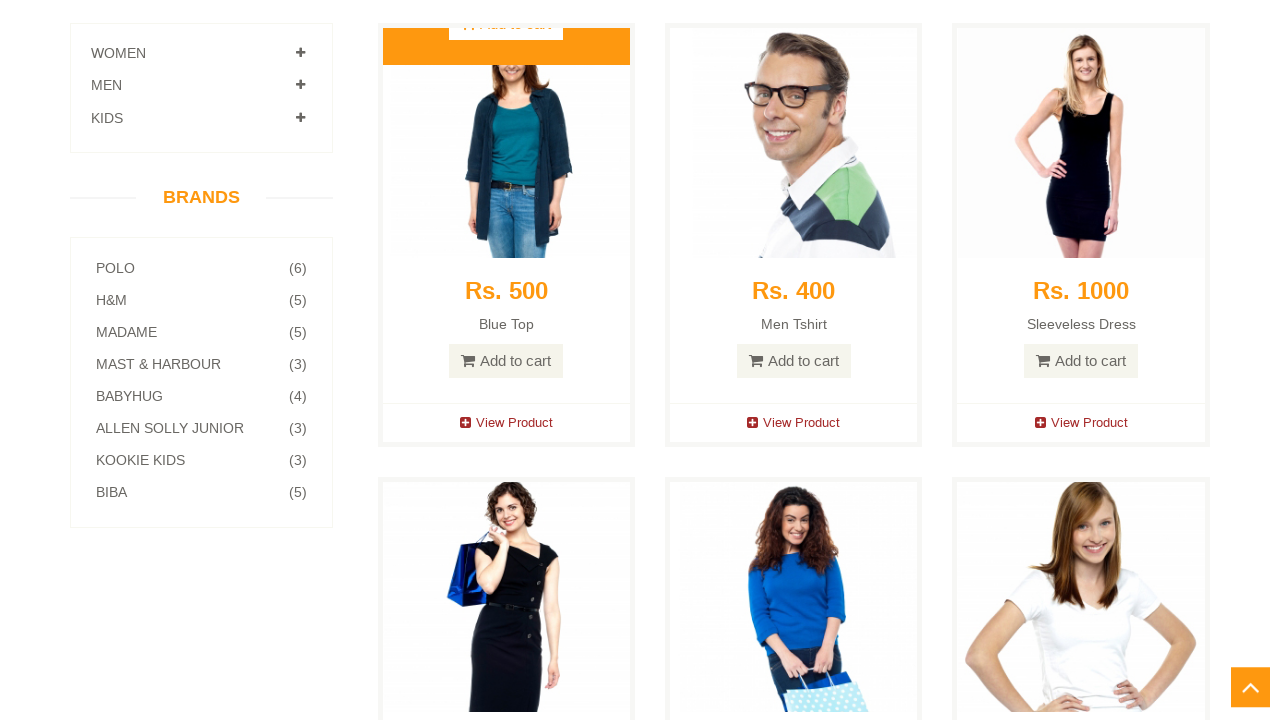

Navigated to cart page at (700, 35) on xpath=//div[@class='col-sm-8']/child::div/child::ul/child::li[3]
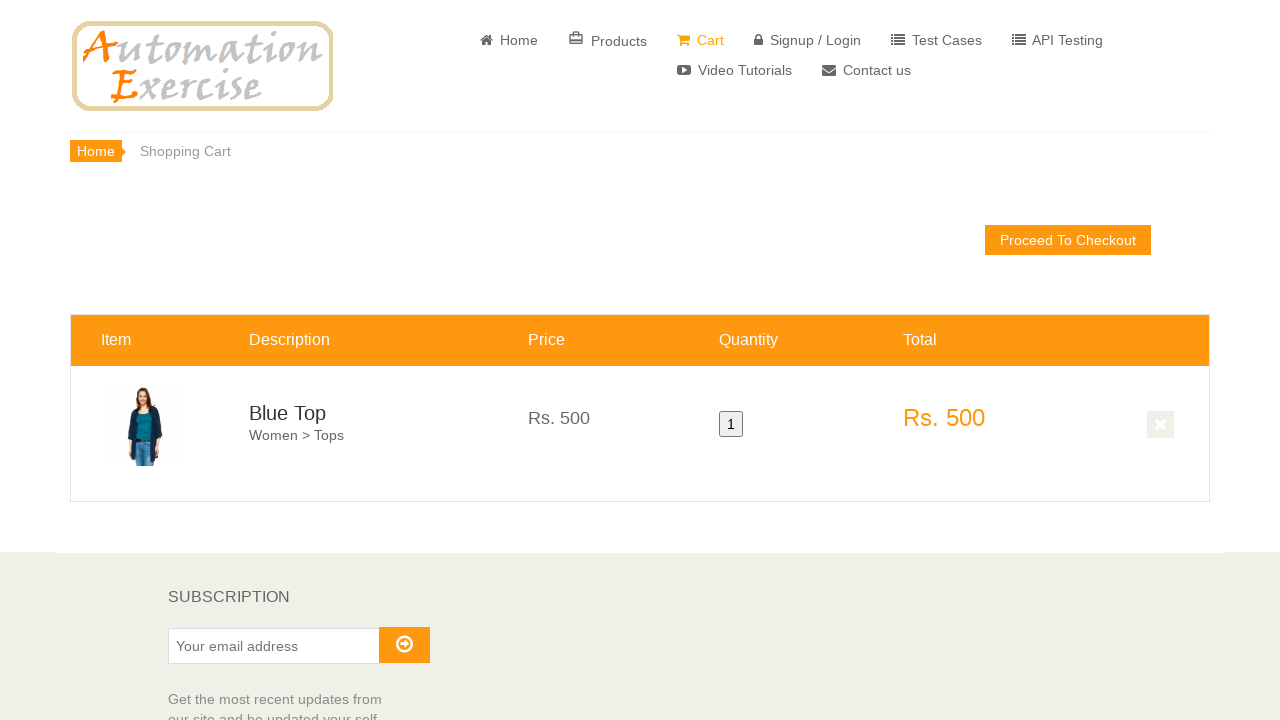

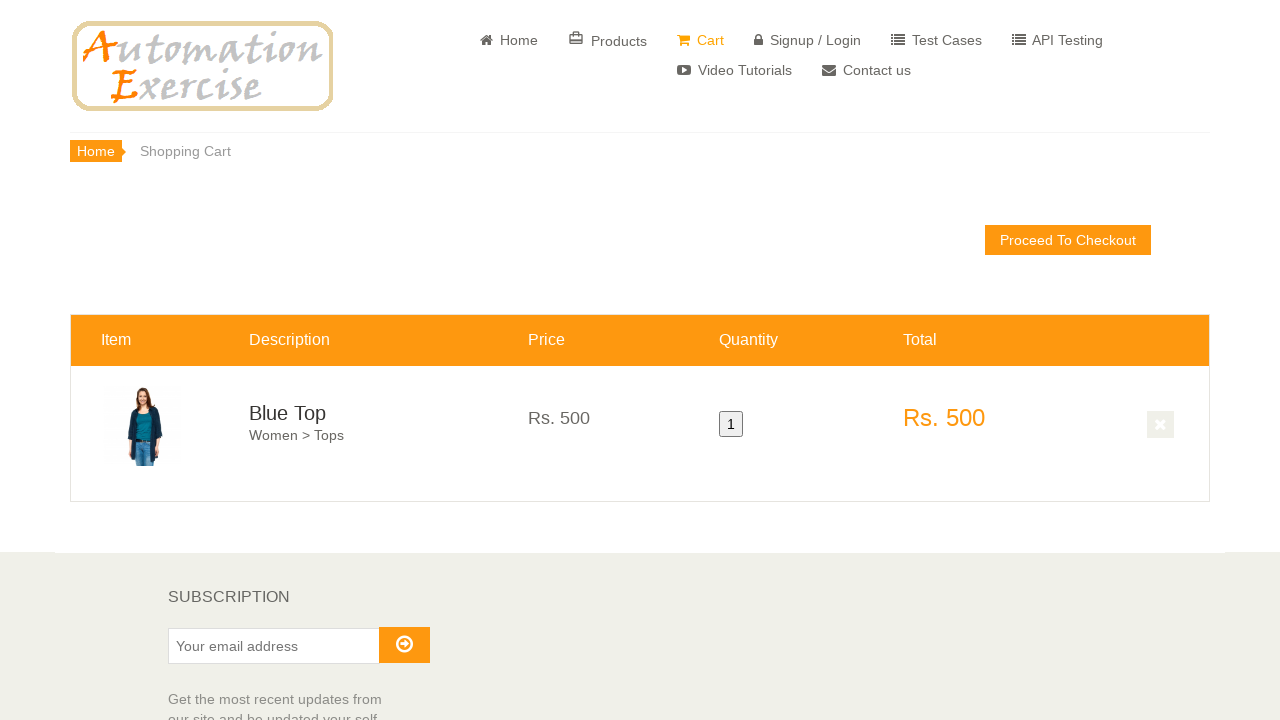